Tests Bootstrap modal animation by clicking to open a modal, waiting for it to stabilize, then clicking the Close button and waiting for the modal to become invisible

Starting URL: https://getbootstrap.com/docs/4.0/components/modal/

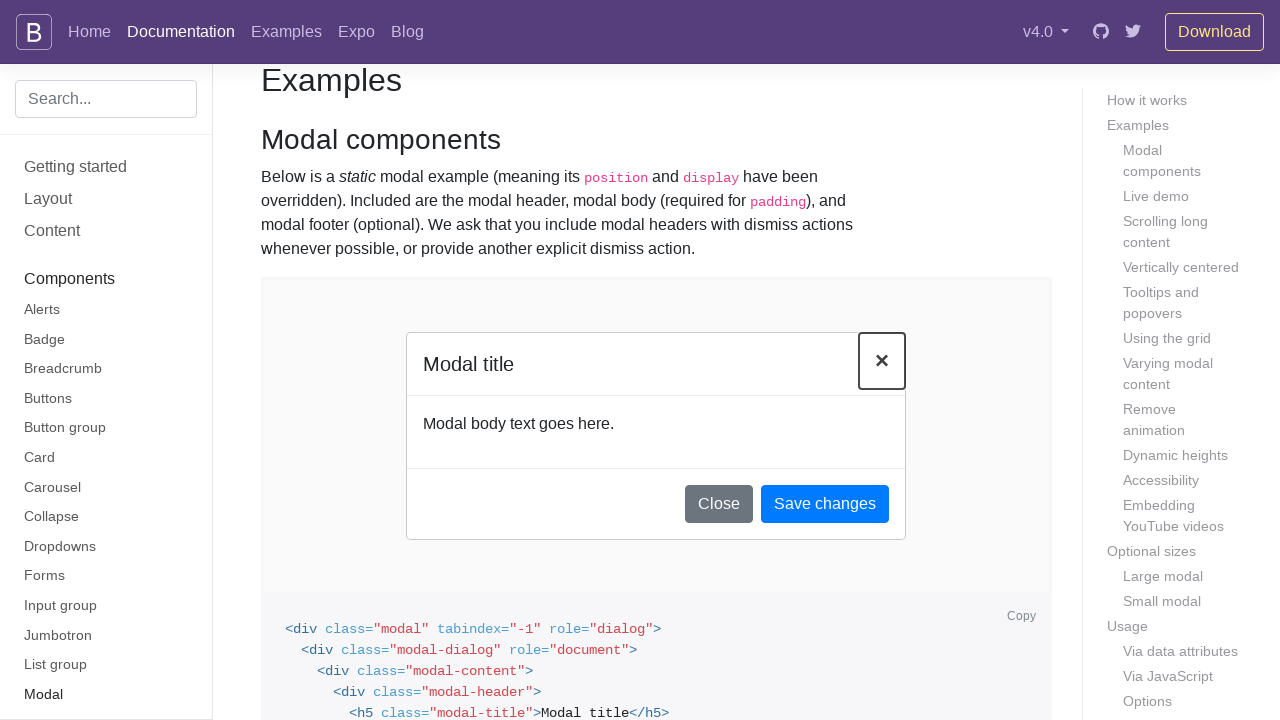

Page loaded successfully
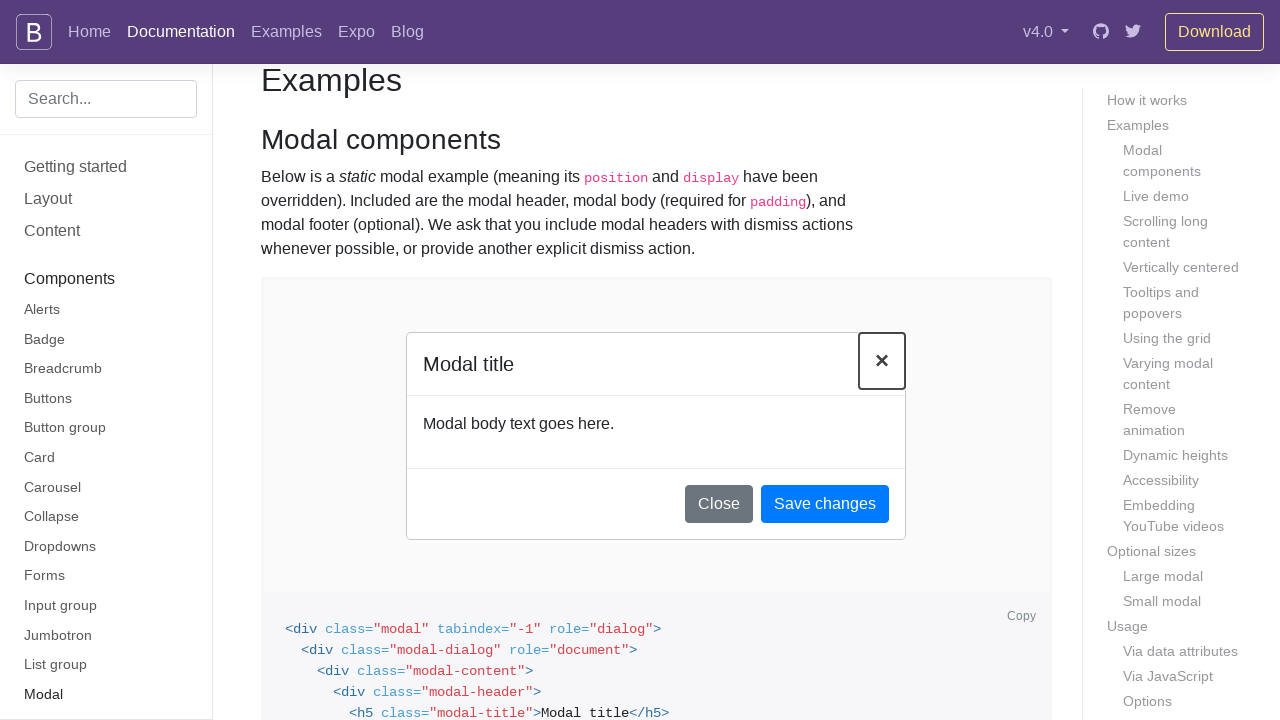

Clicked button to open modal at (374, 361) on [data-target='#exampleModalLive']
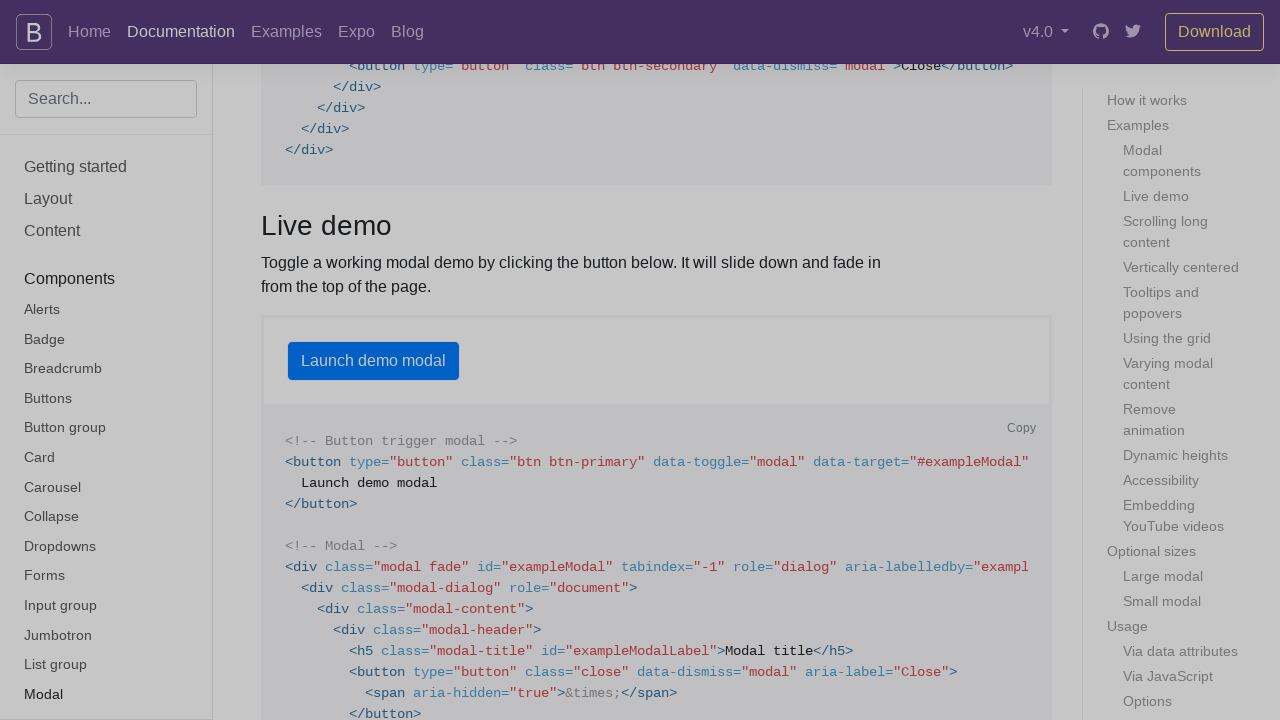

Modal appeared and stabilized with animation
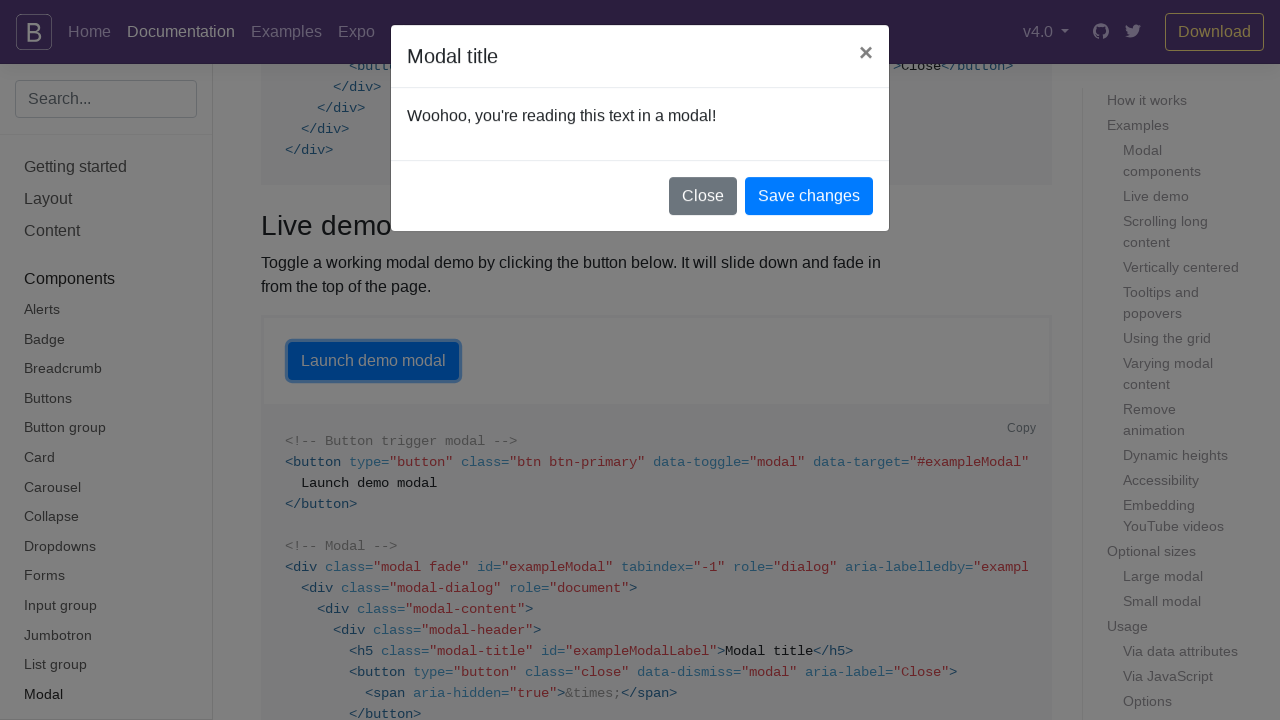

Clicked Close button in modal at (703, 200) on #exampleModalLive button >> internal:has-text="Close"i
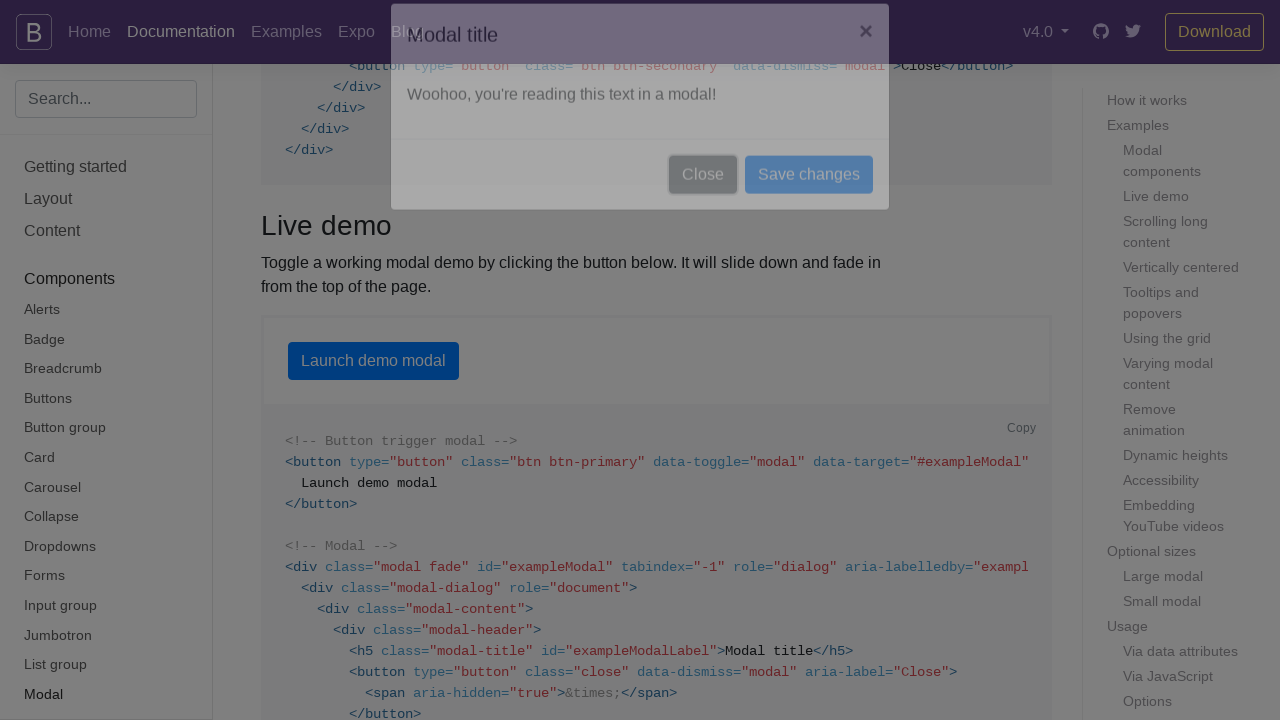

Modal closed and became invisible after animation
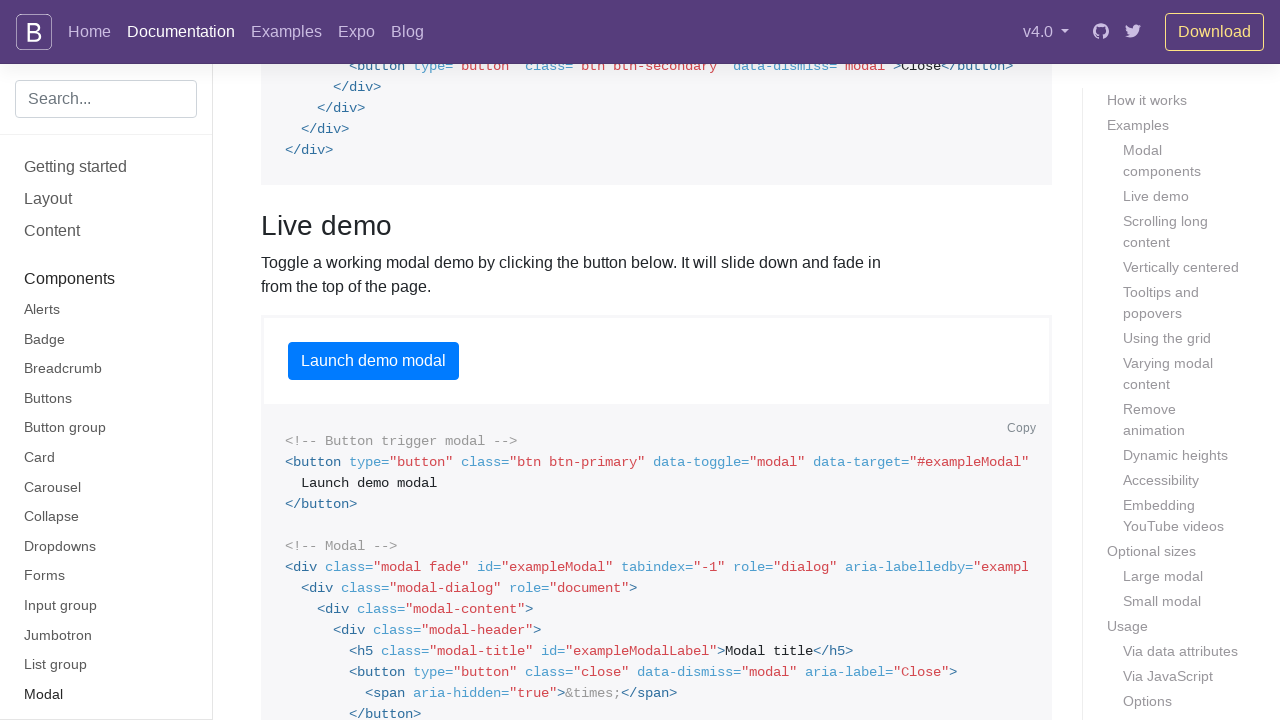

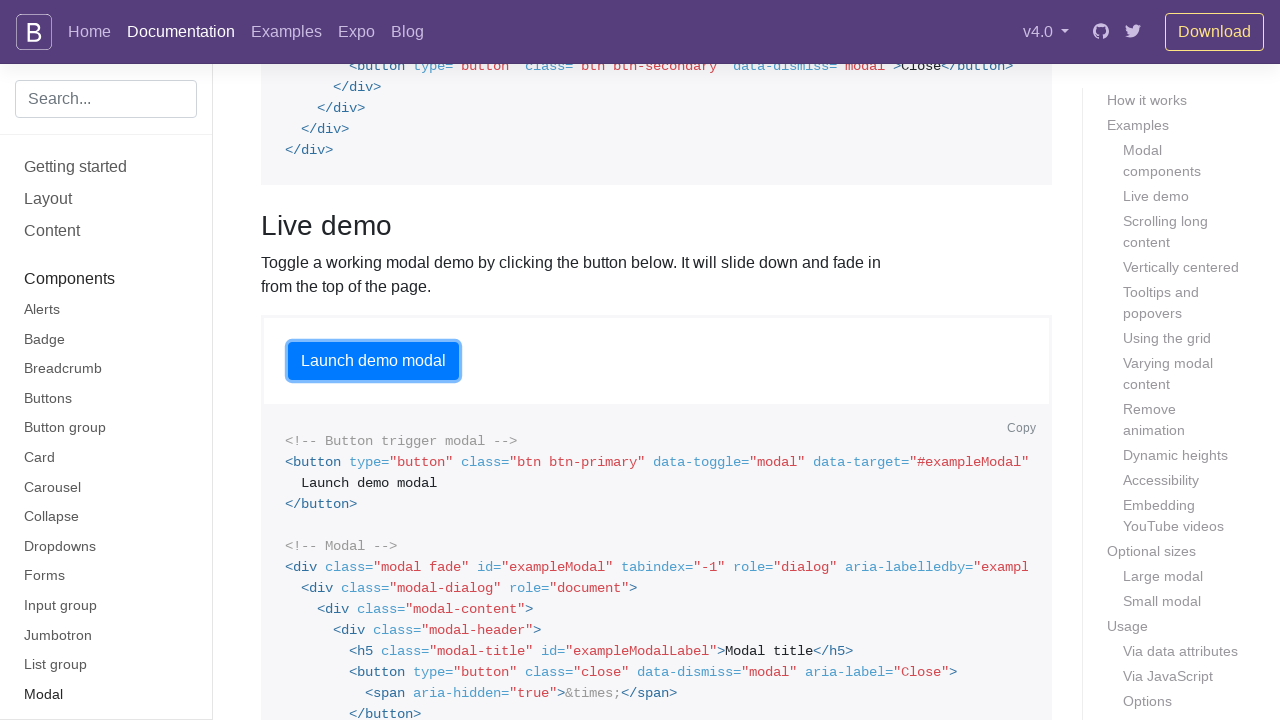